Navigates to W3Schools HTML tables page and verifies that the customers table with headers and data rows is present

Starting URL: https://www.w3schools.com/html/html_tables.asp

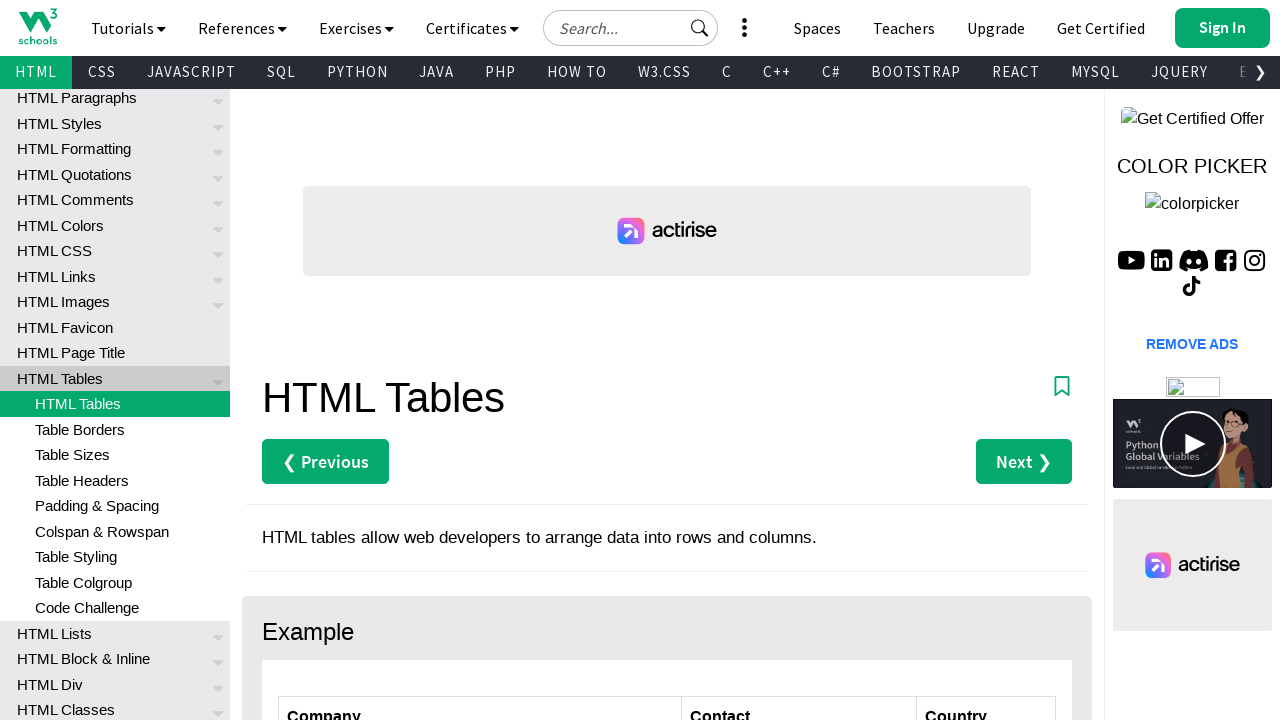

Navigated to W3Schools HTML tables page
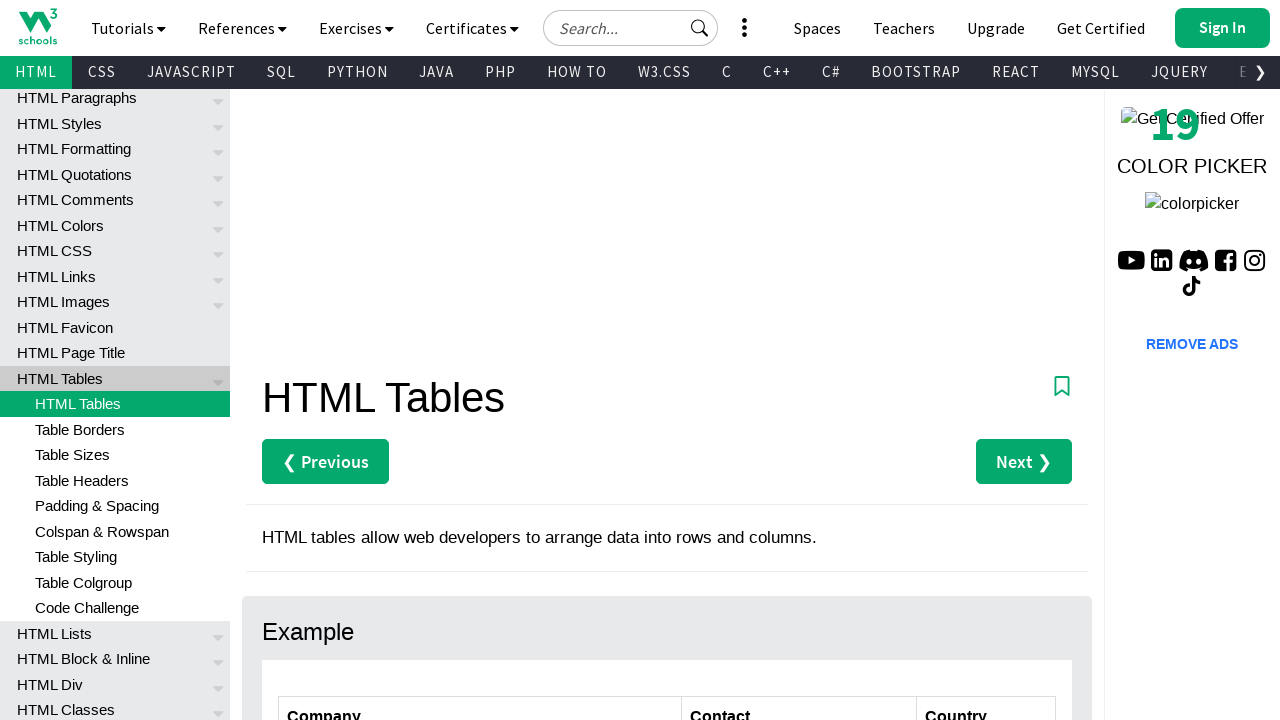

Customers table is present on the page
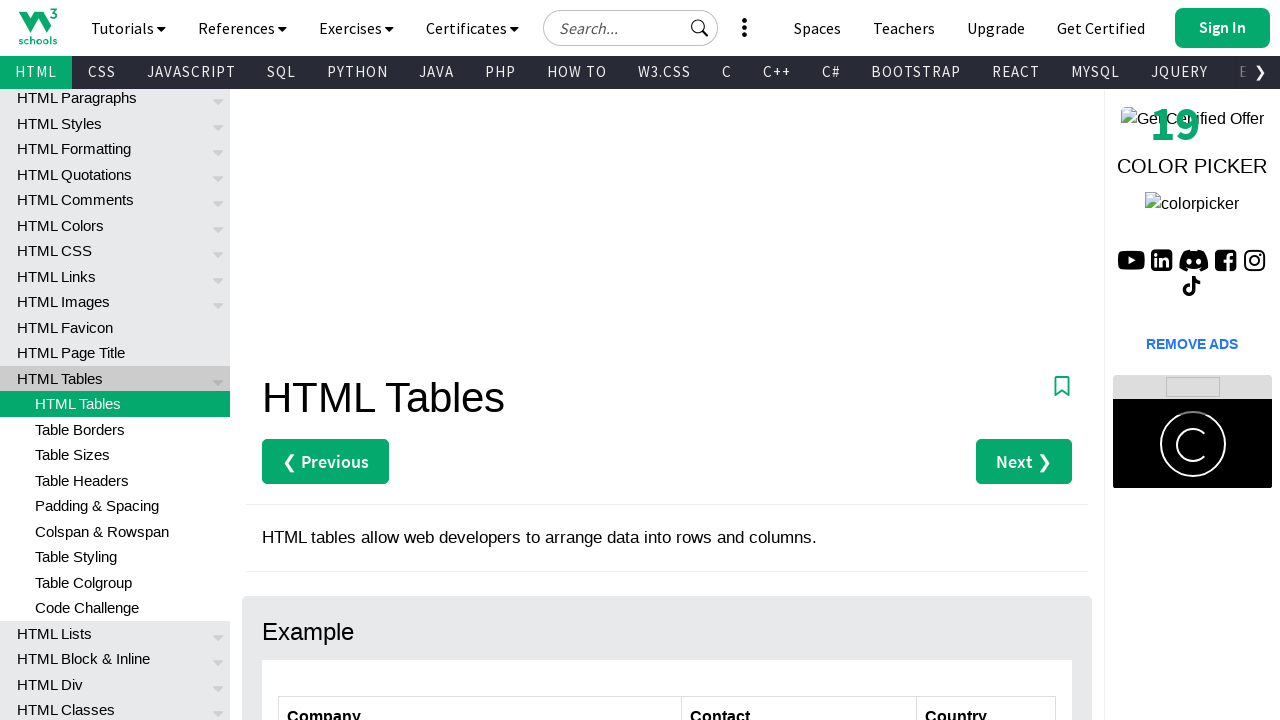

Table headers are present in customers table
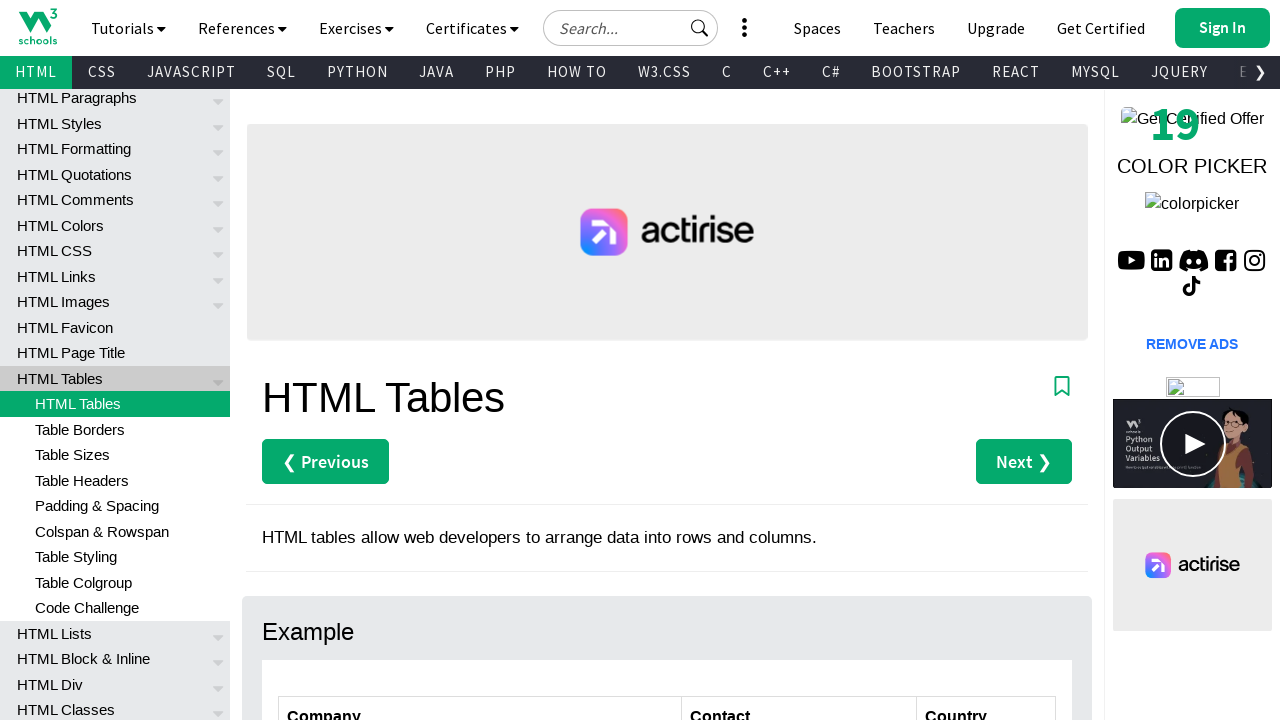

Table data cells are present in customers table
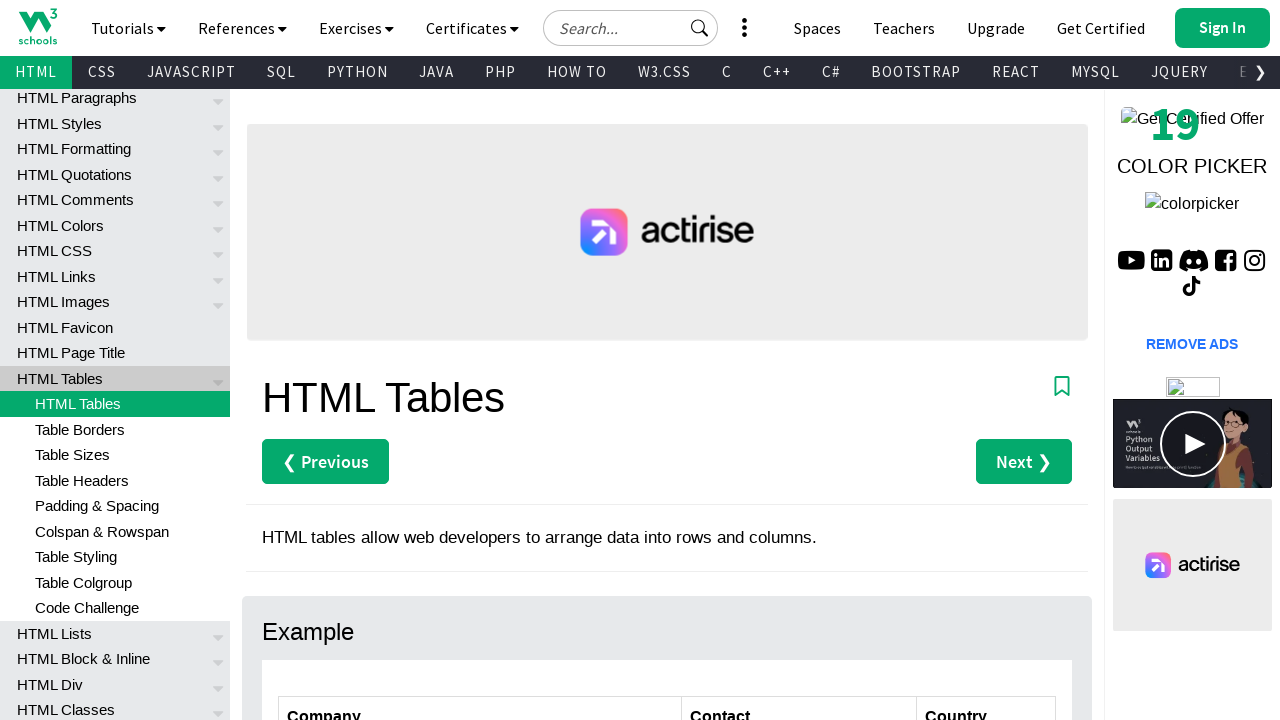

Row 6 with data cells exists in customers table
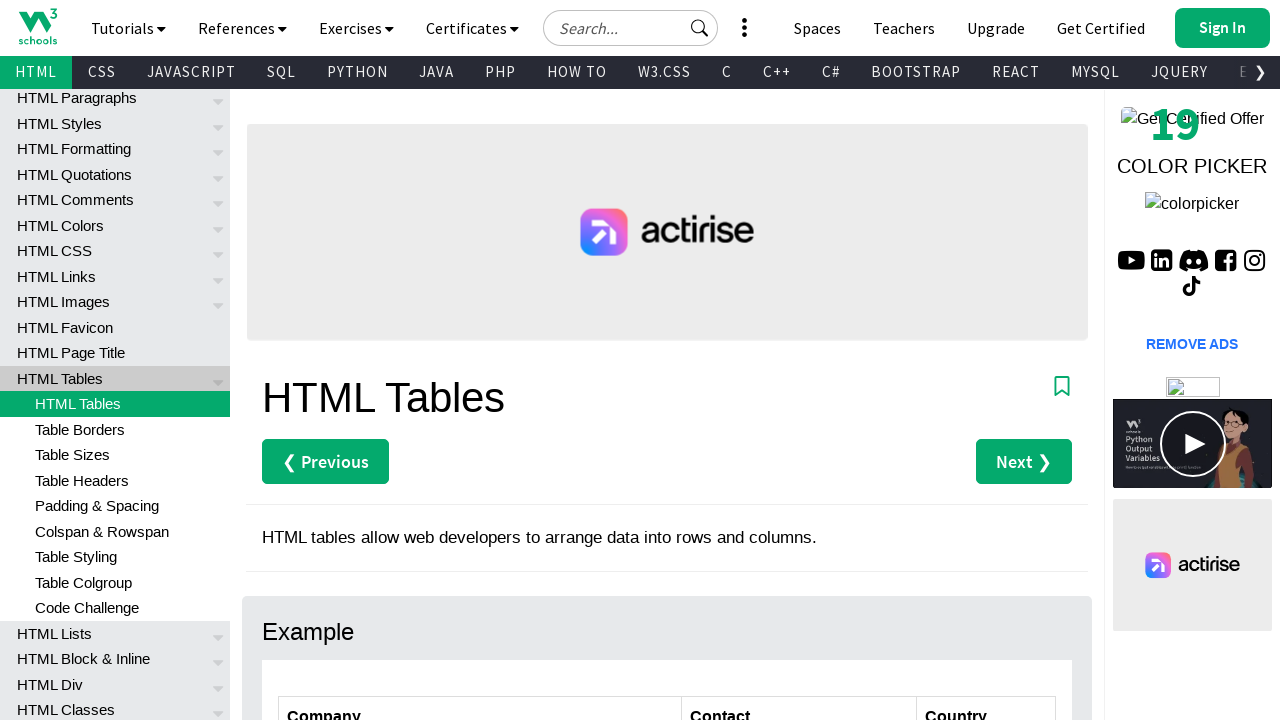

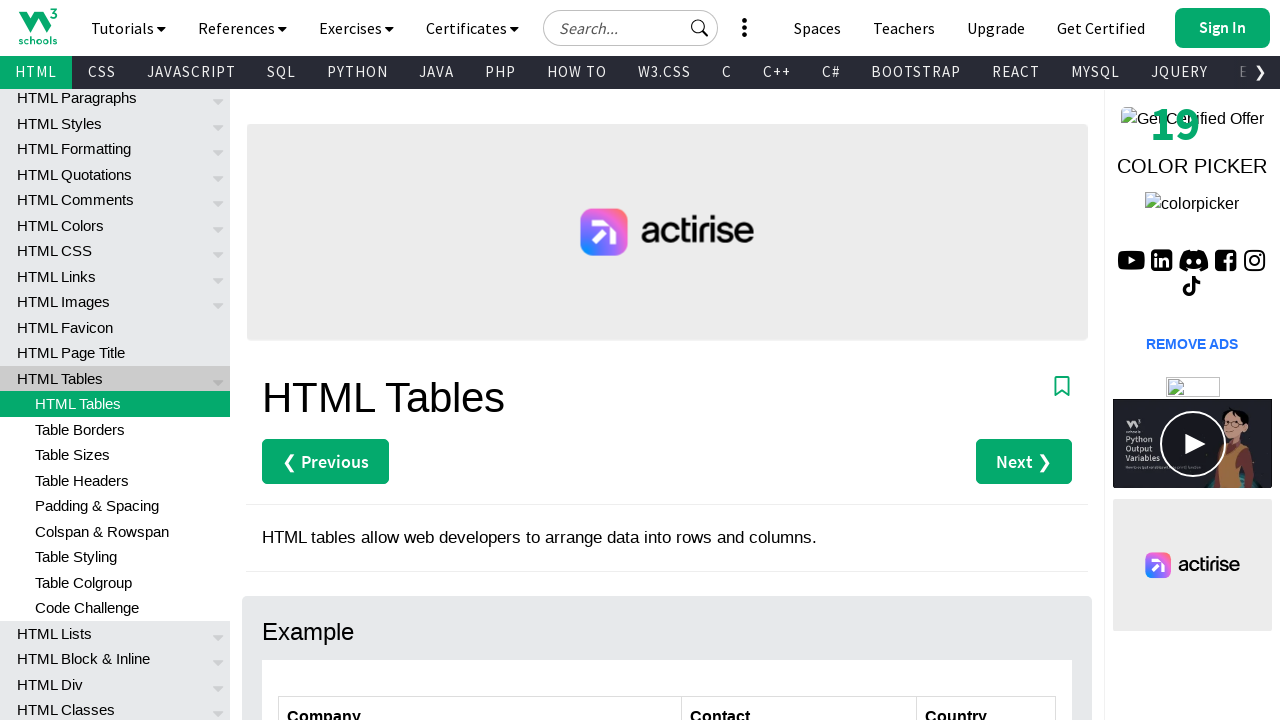